Tests checkbox functionality by verifying initial unchecked state, clicking to check it, and verifying the checked state

Starting URL: https://rahulshettyacademy.com/dropdownsPractise/

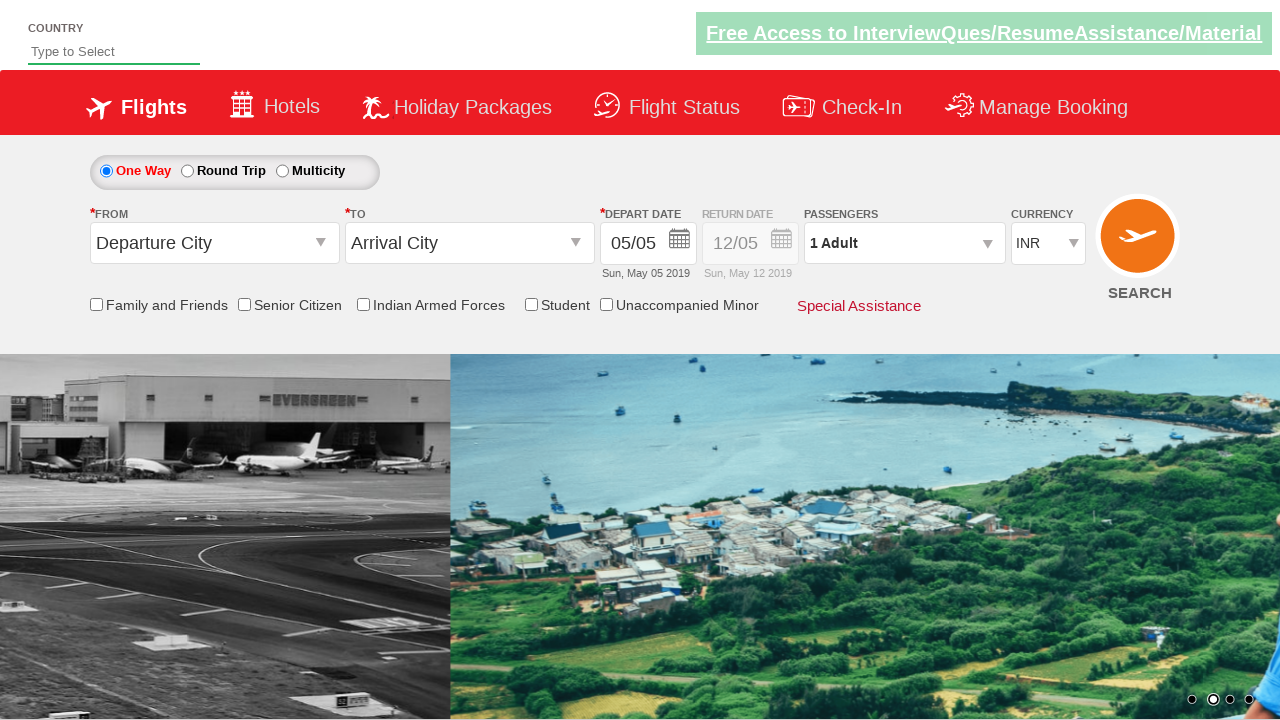

Navigated to dropdown practice page
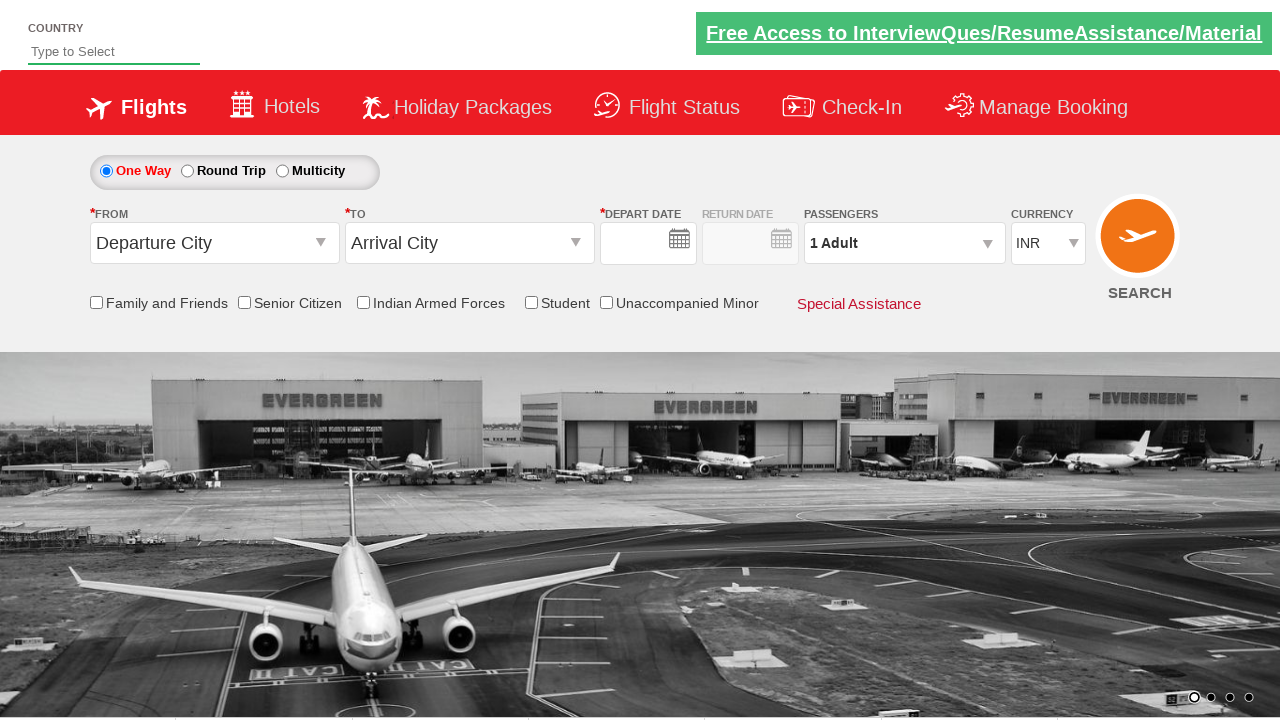

Located senior citizen discount checkbox
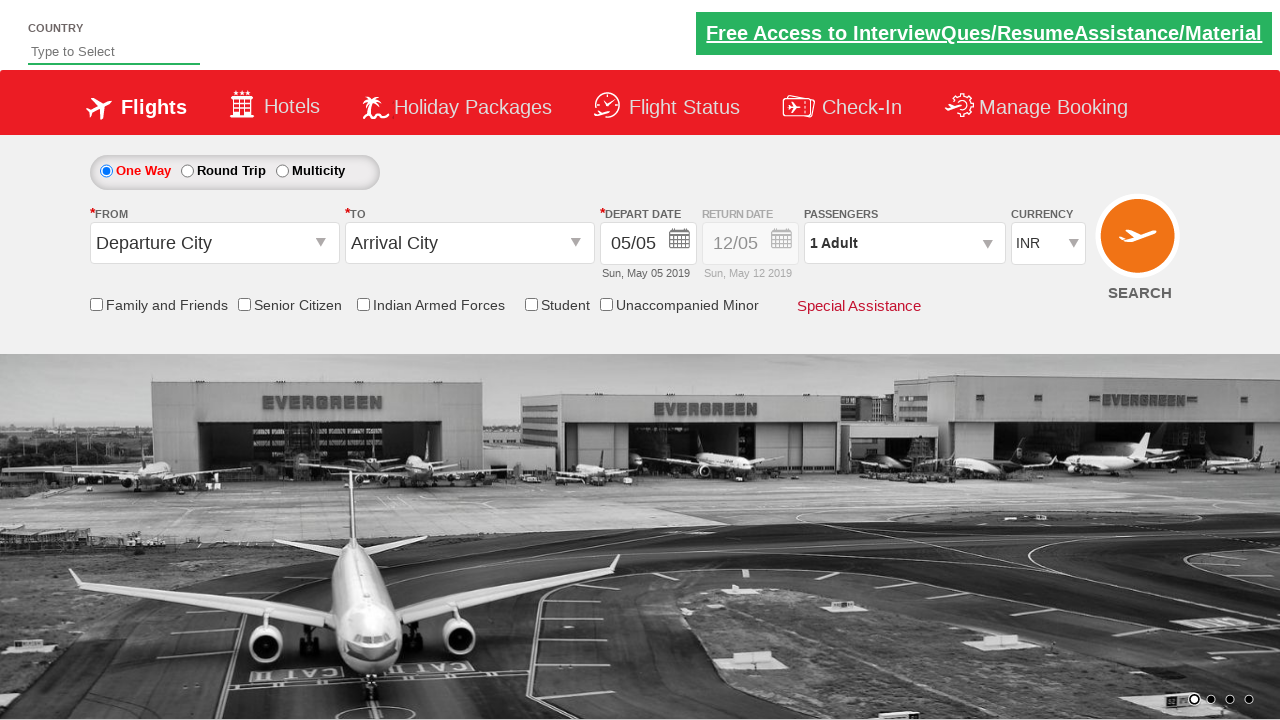

Verified checkbox is initially unchecked
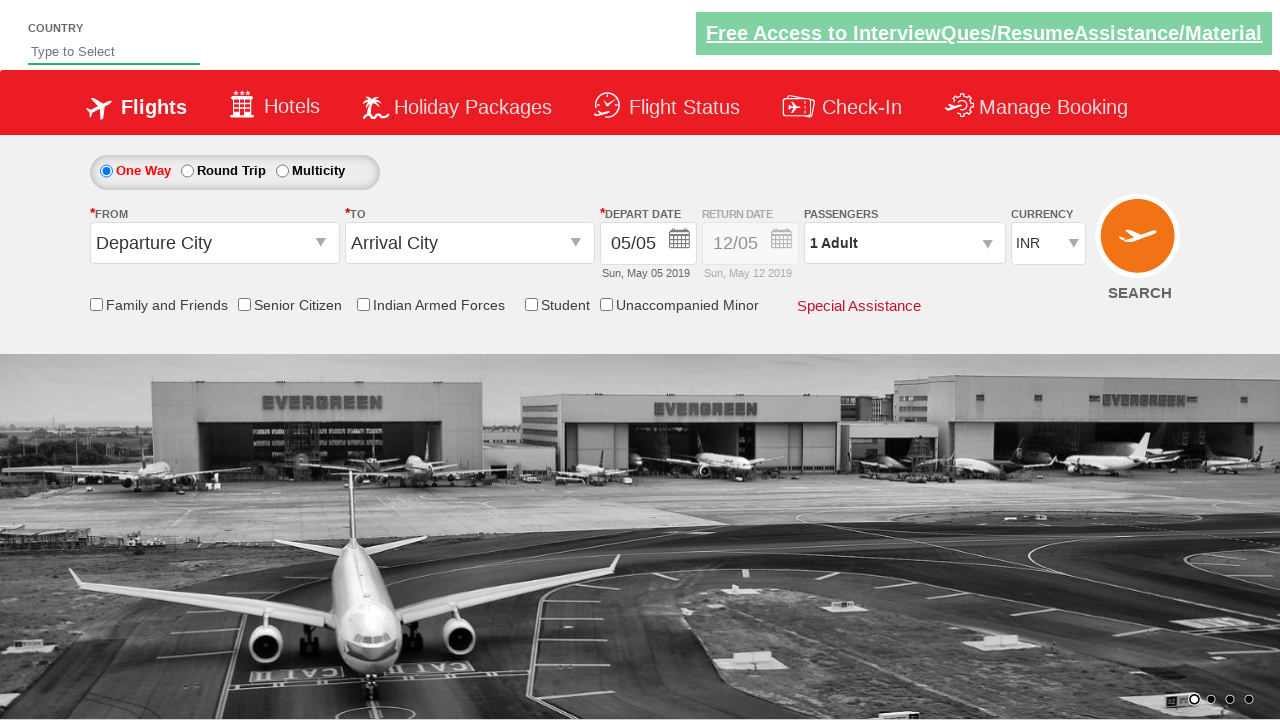

Clicked senior citizen discount checkbox at (244, 304) on input#ctl00_mainContent_chk_SeniorCitizenDiscount
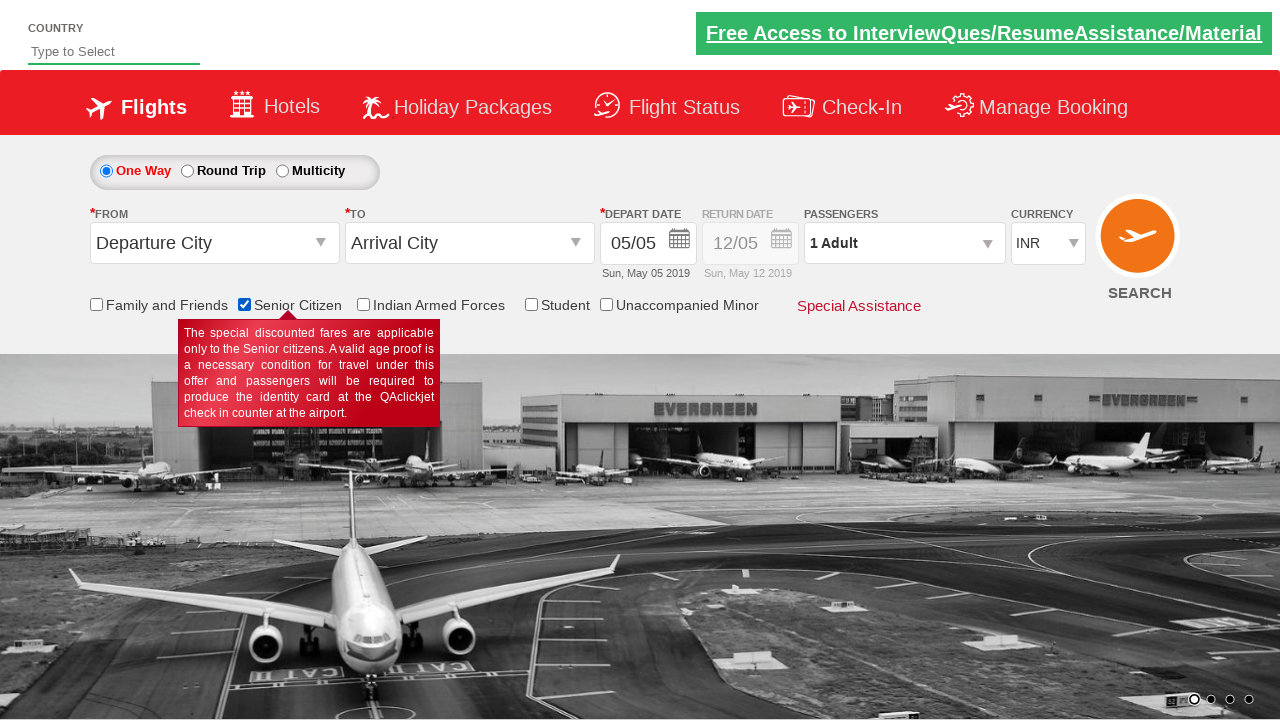

Verified checkbox is now checked
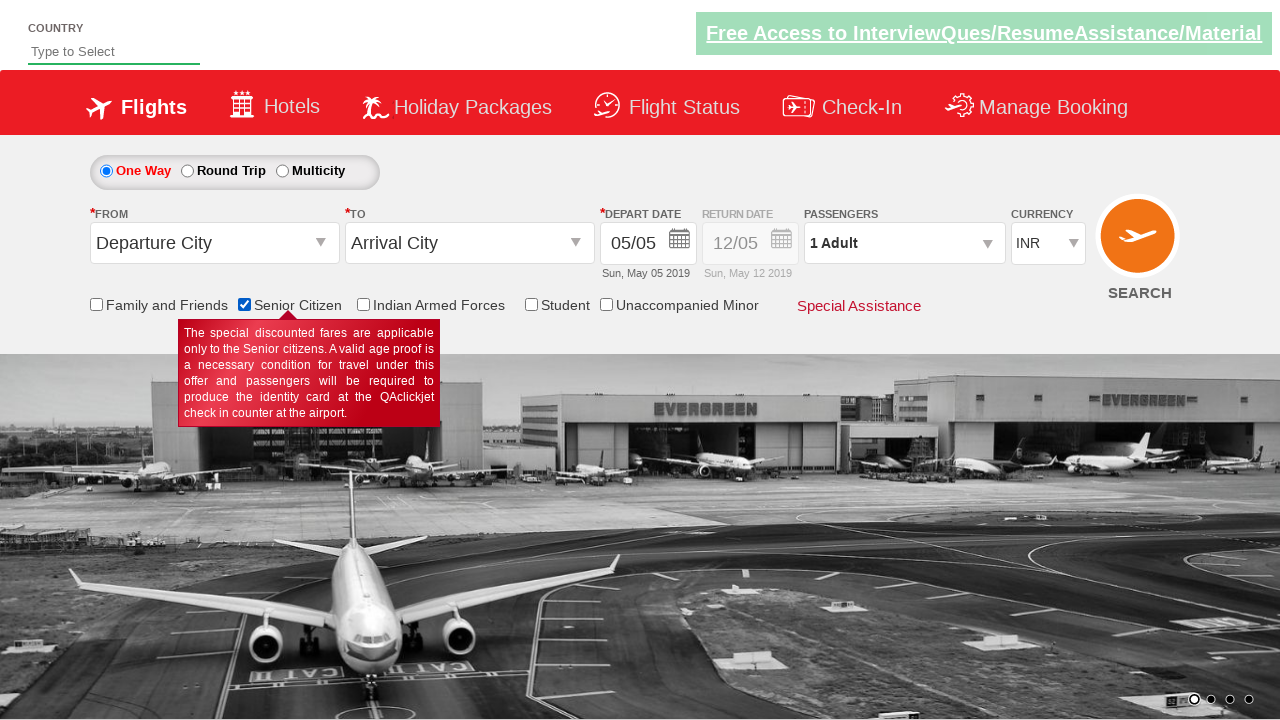

Counted total checkboxes on page: 6
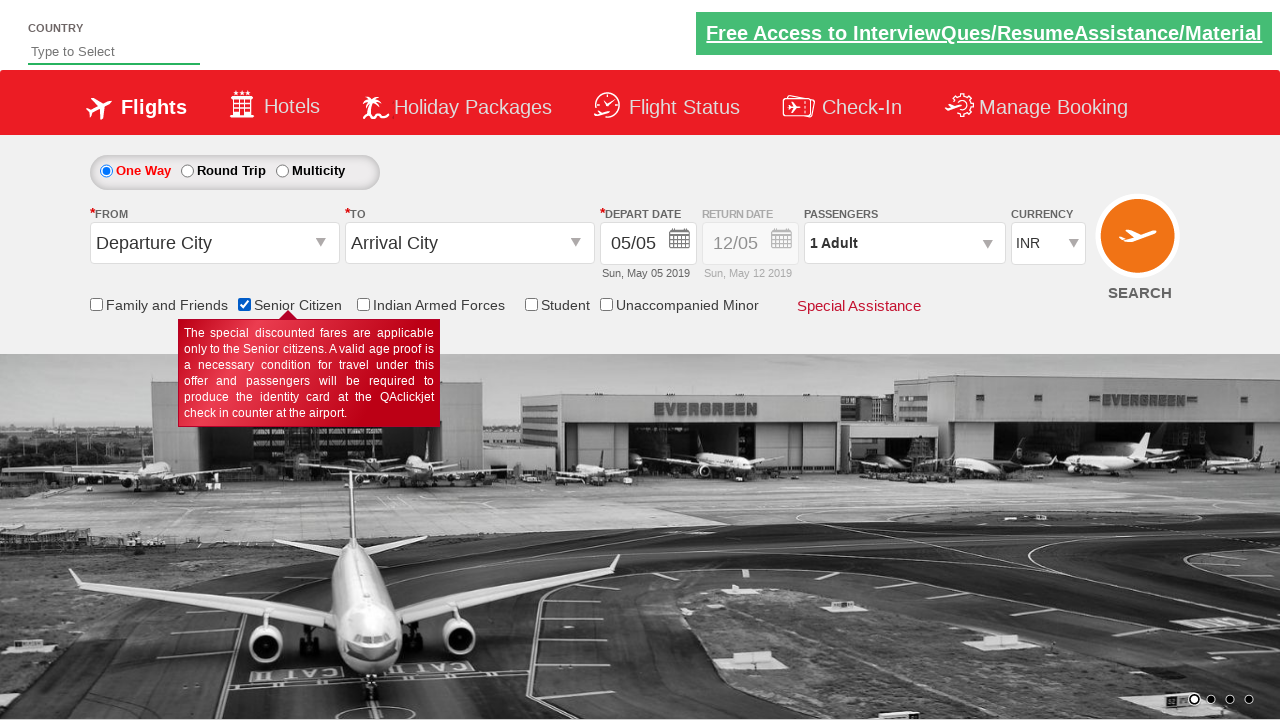

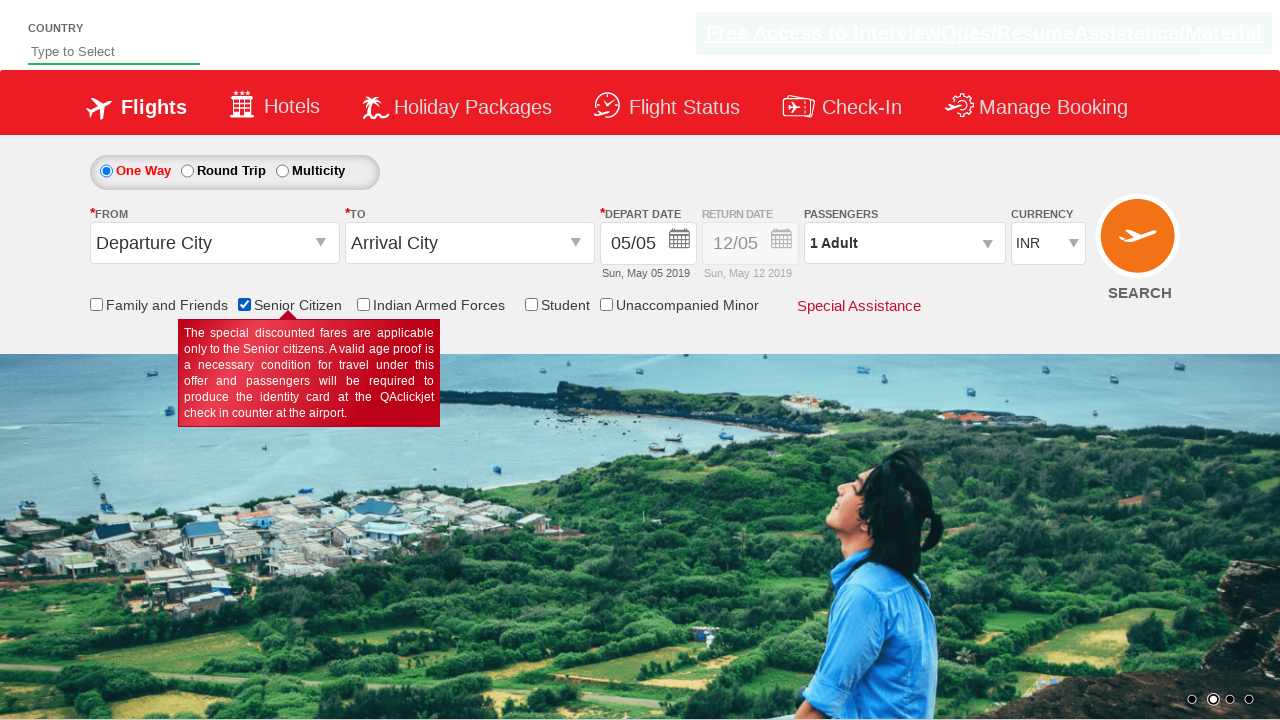